Tests file upload functionality by uploading multiple files and verifying they are displayed in the file list

Starting URL: https://davidwalsh.name/demo/multiple-file-upload.php

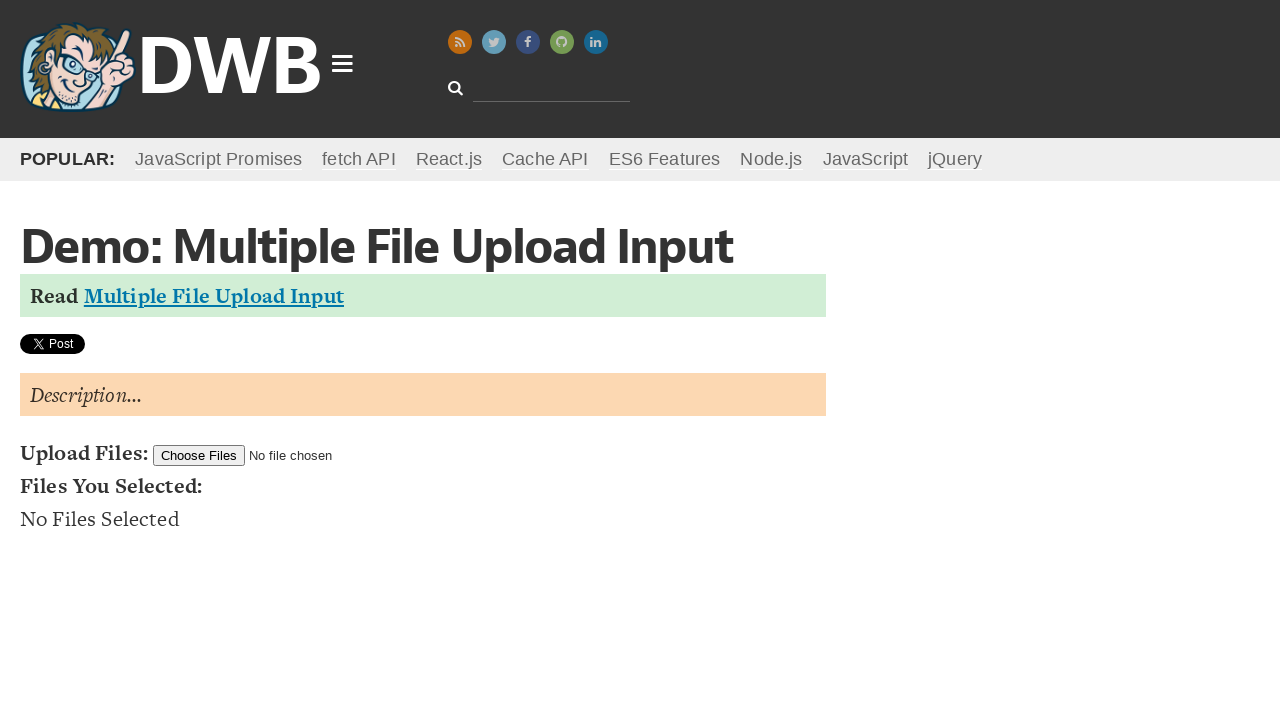

Created first temporary PDF file for upload
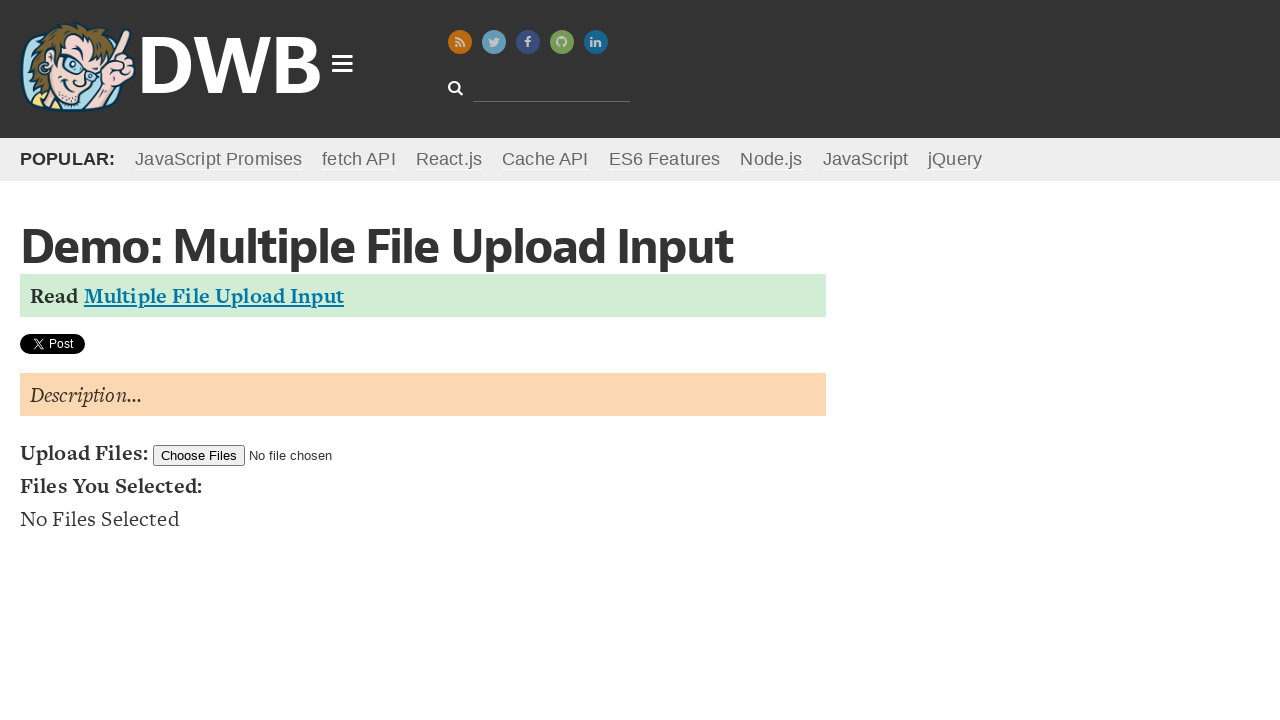

Created second temporary PDF file for upload
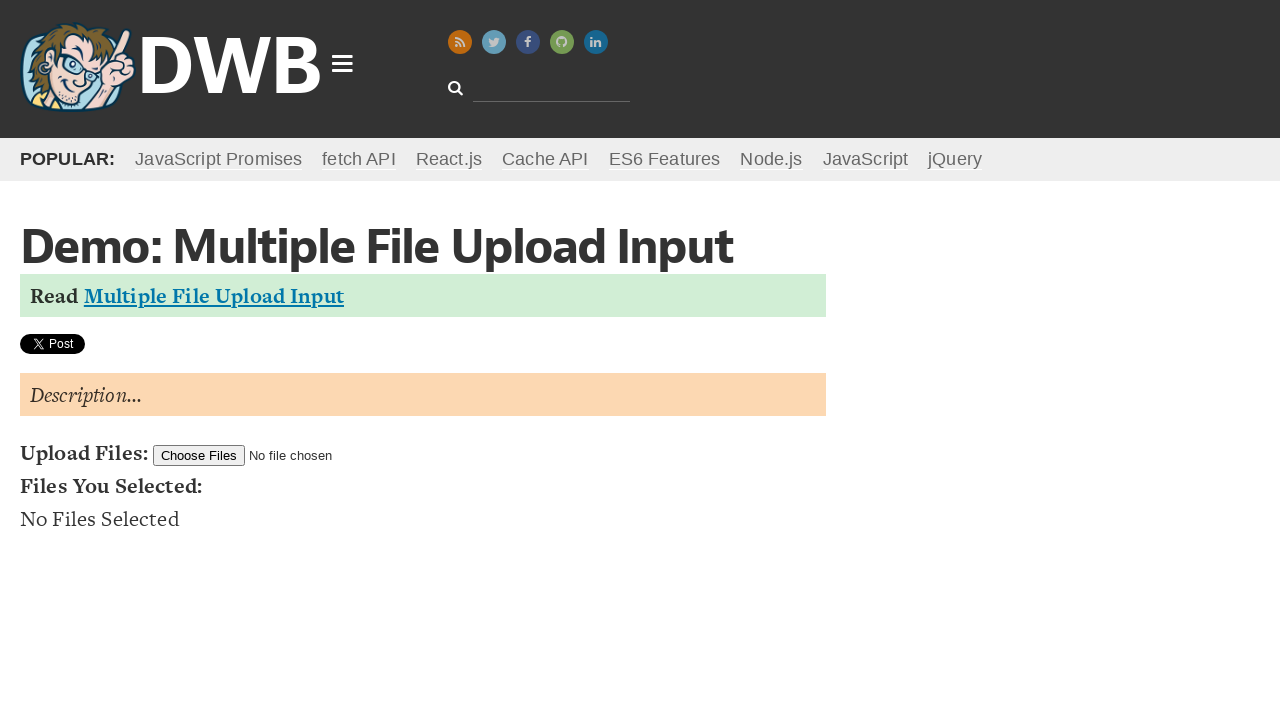

Uploaded multiple files using file input element
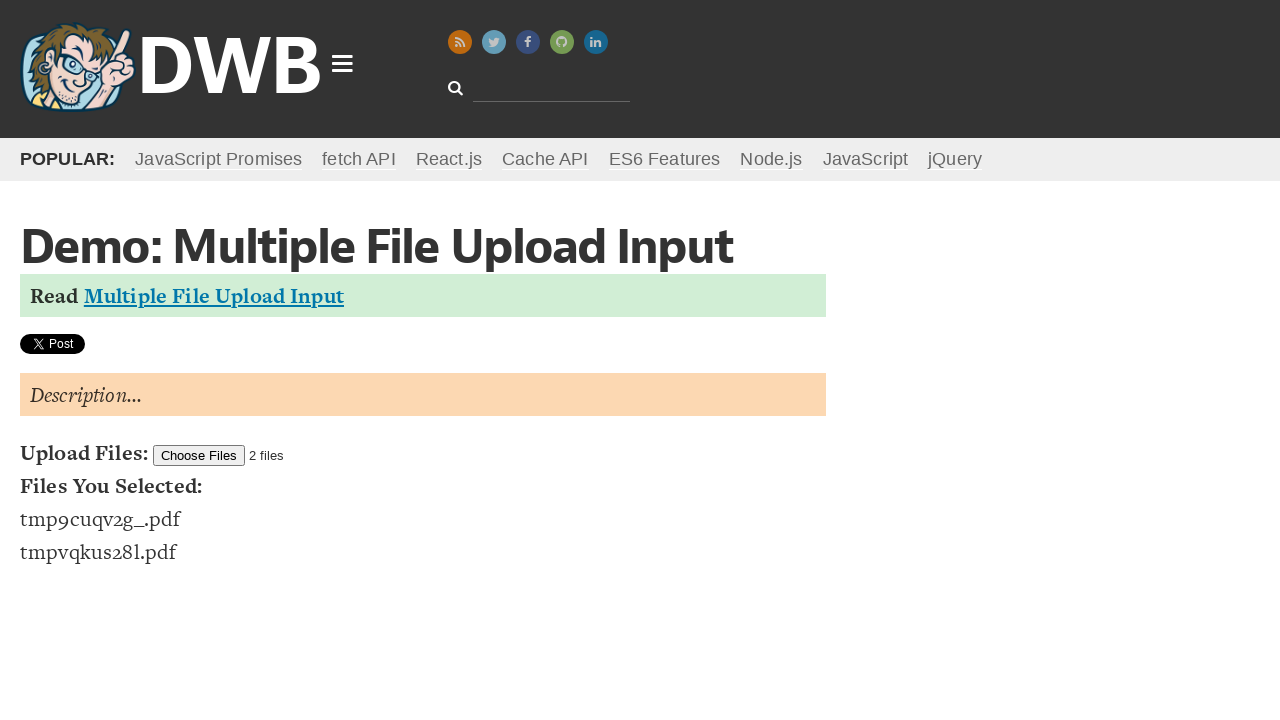

File list appeared with uploaded files
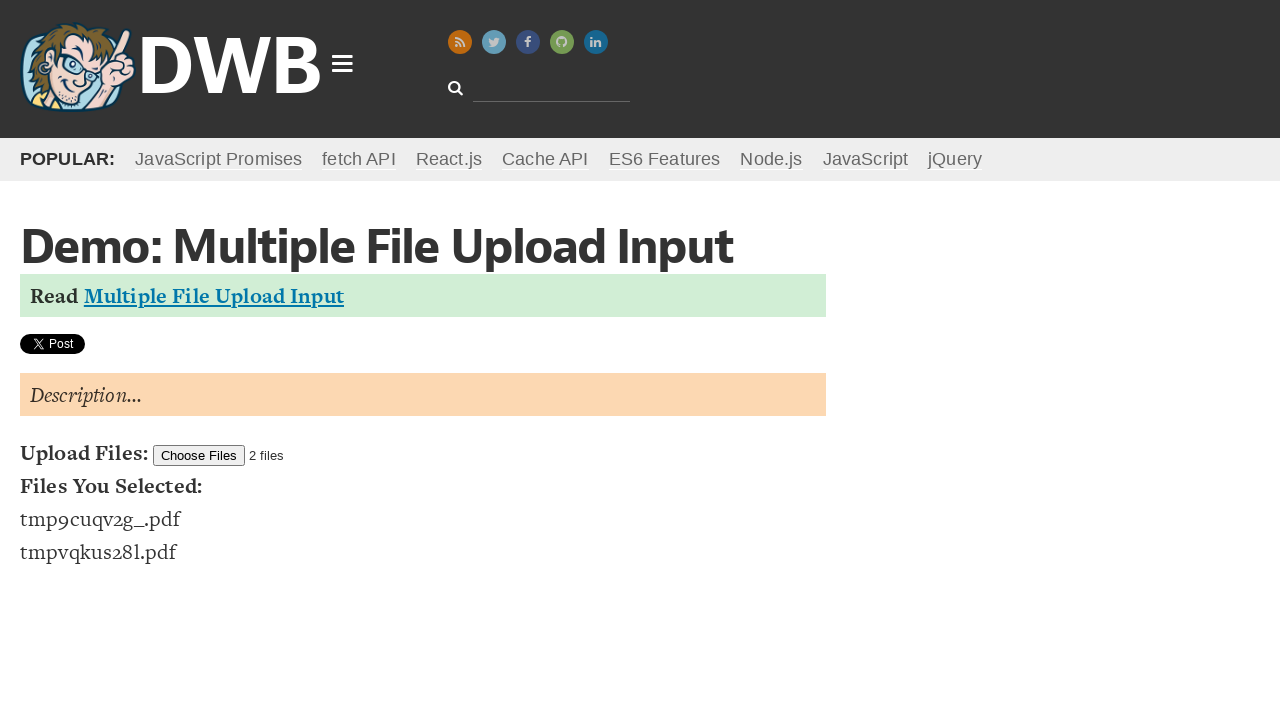

Retrieved 2 file items from the file list
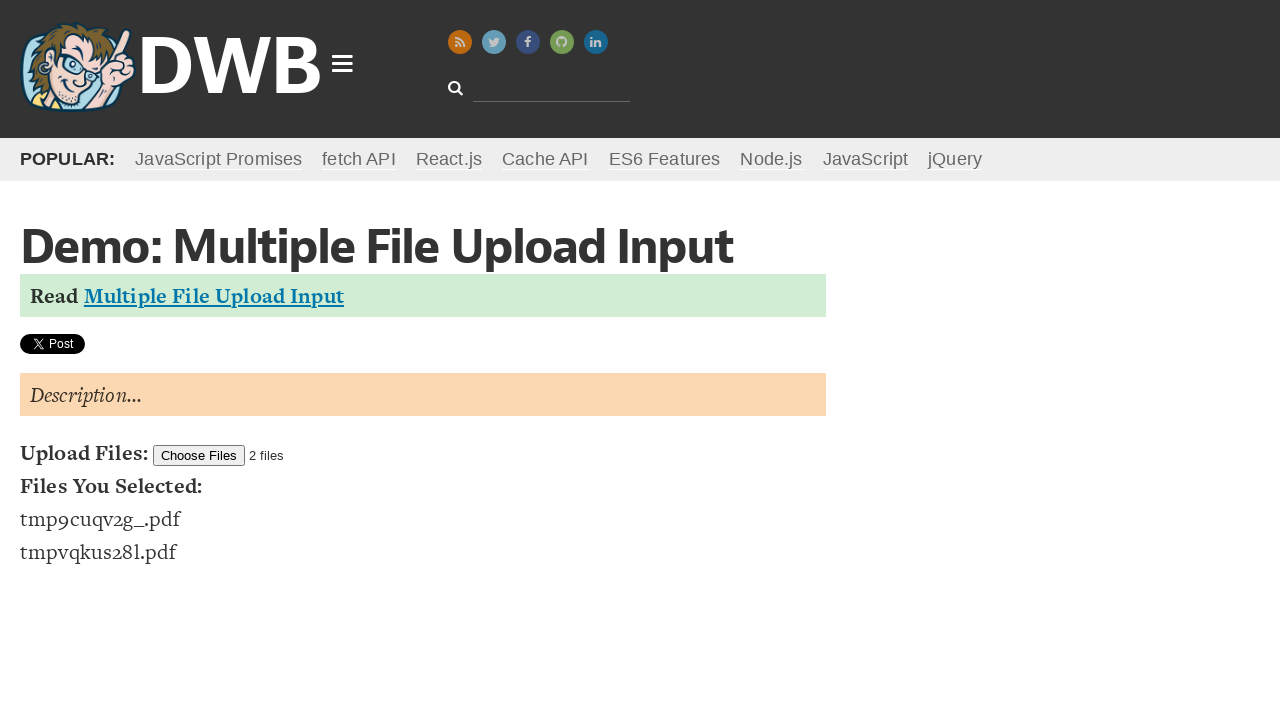

Deleted first temporary file
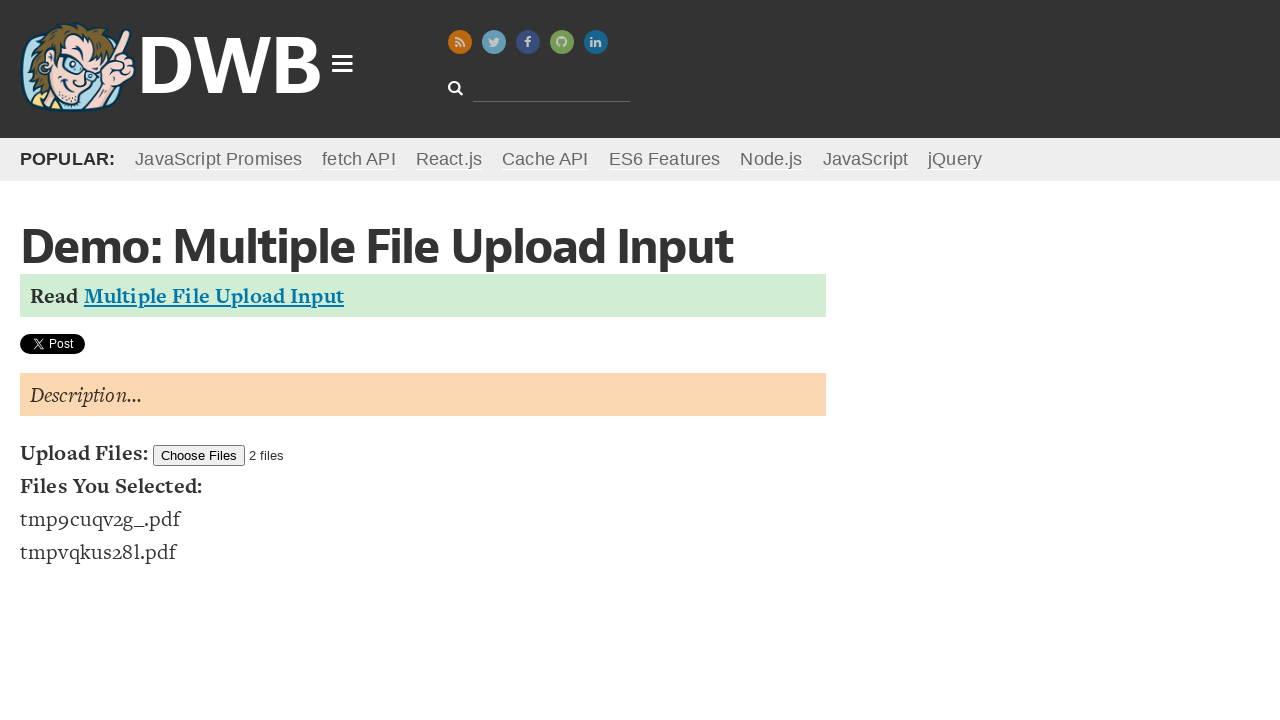

Deleted second temporary file
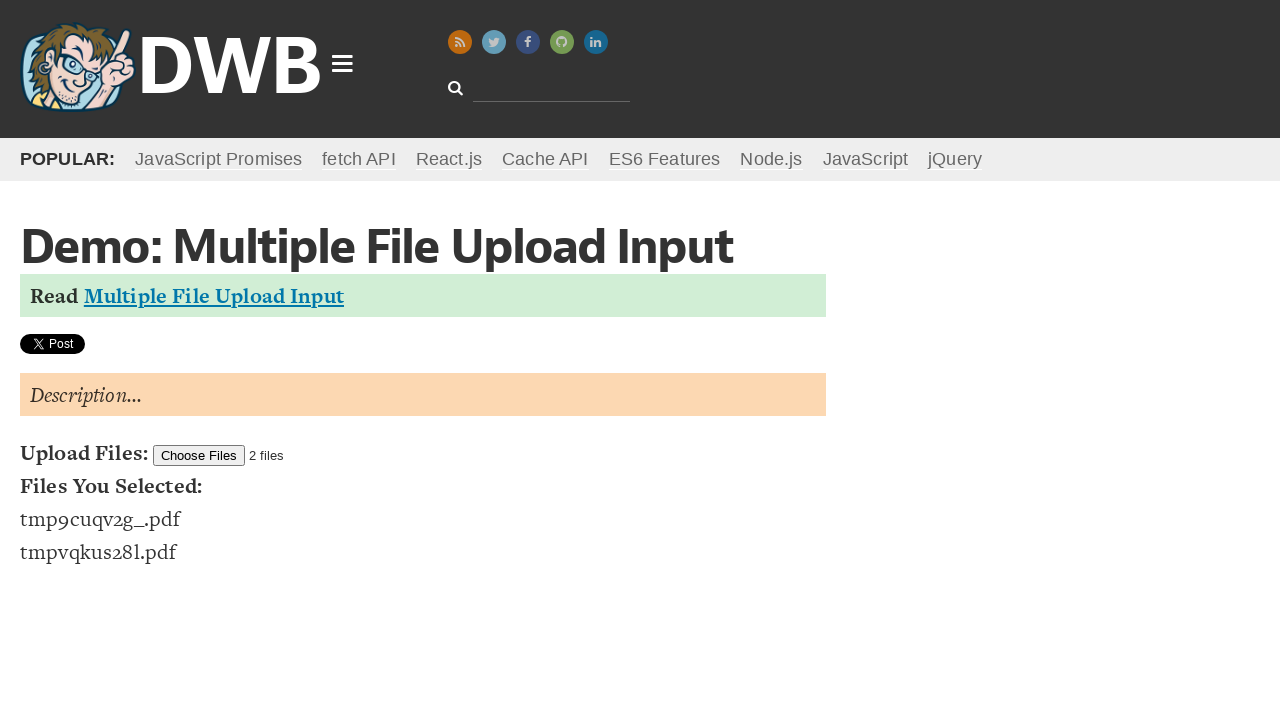

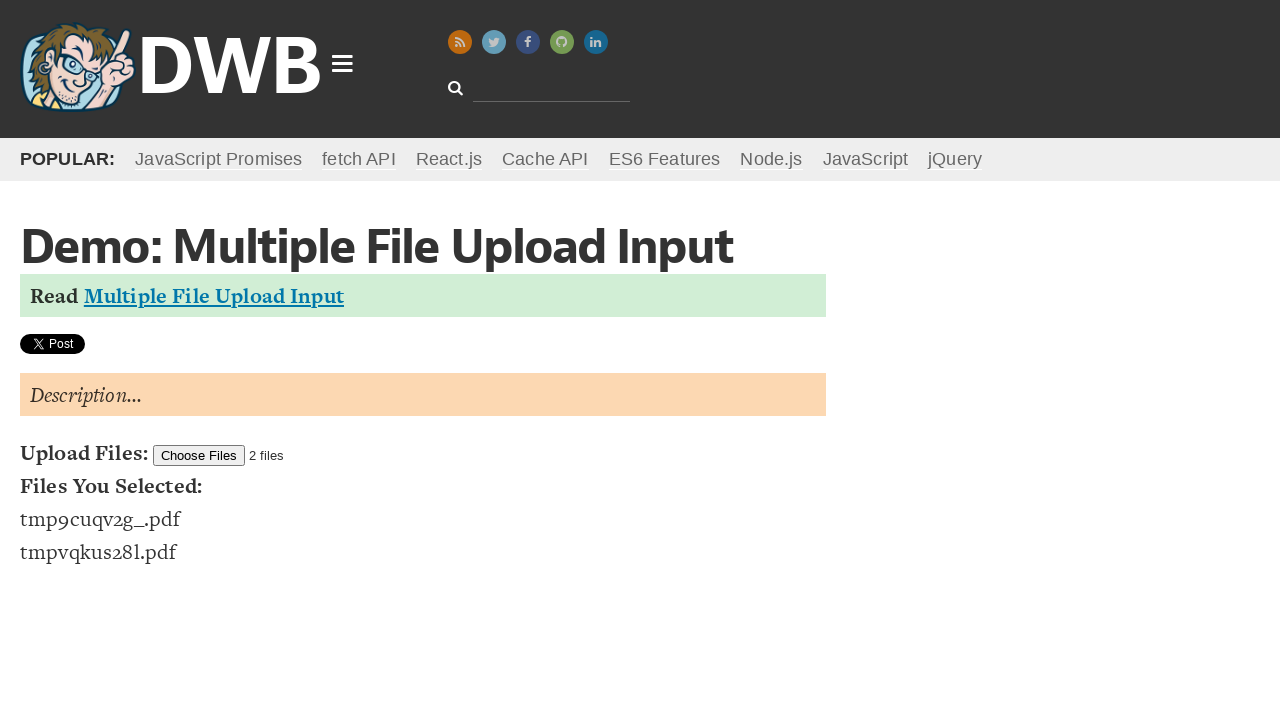